Navigates to a frames demo page, switches to an iframe and reads text from an element inside the frame

Starting URL: https://demoqa.com/frames

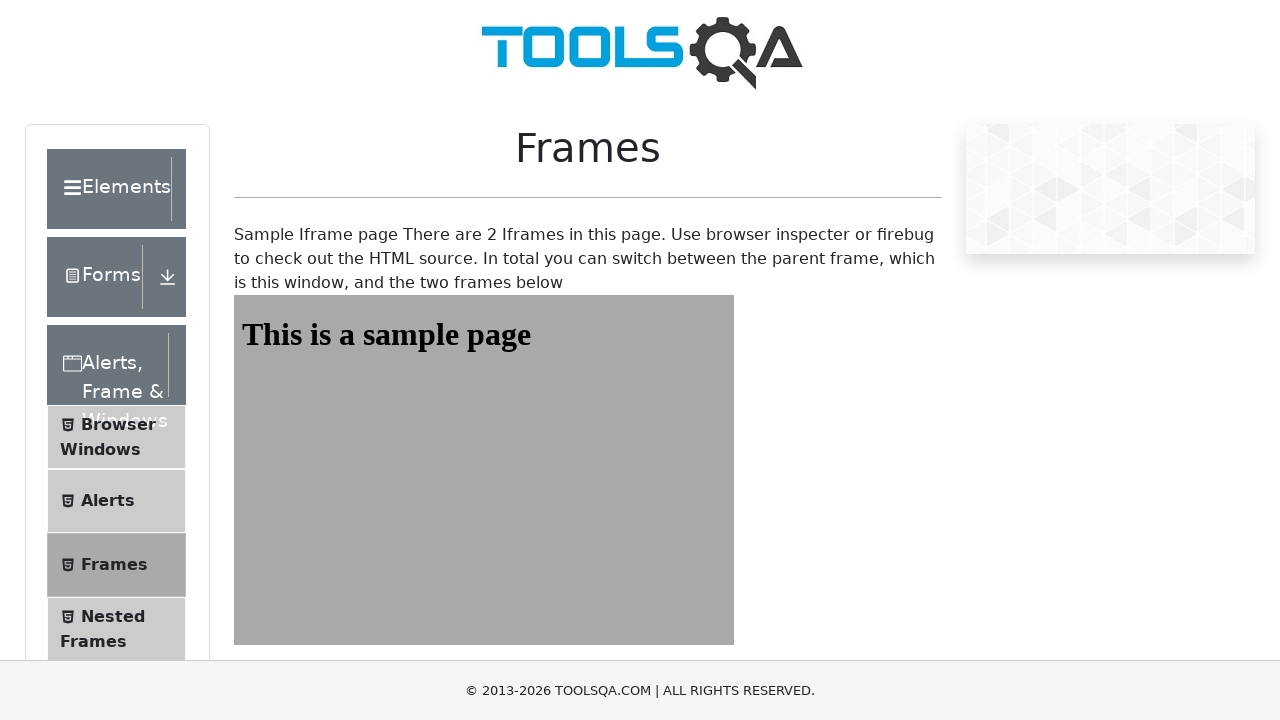

Navigated to frames demo page
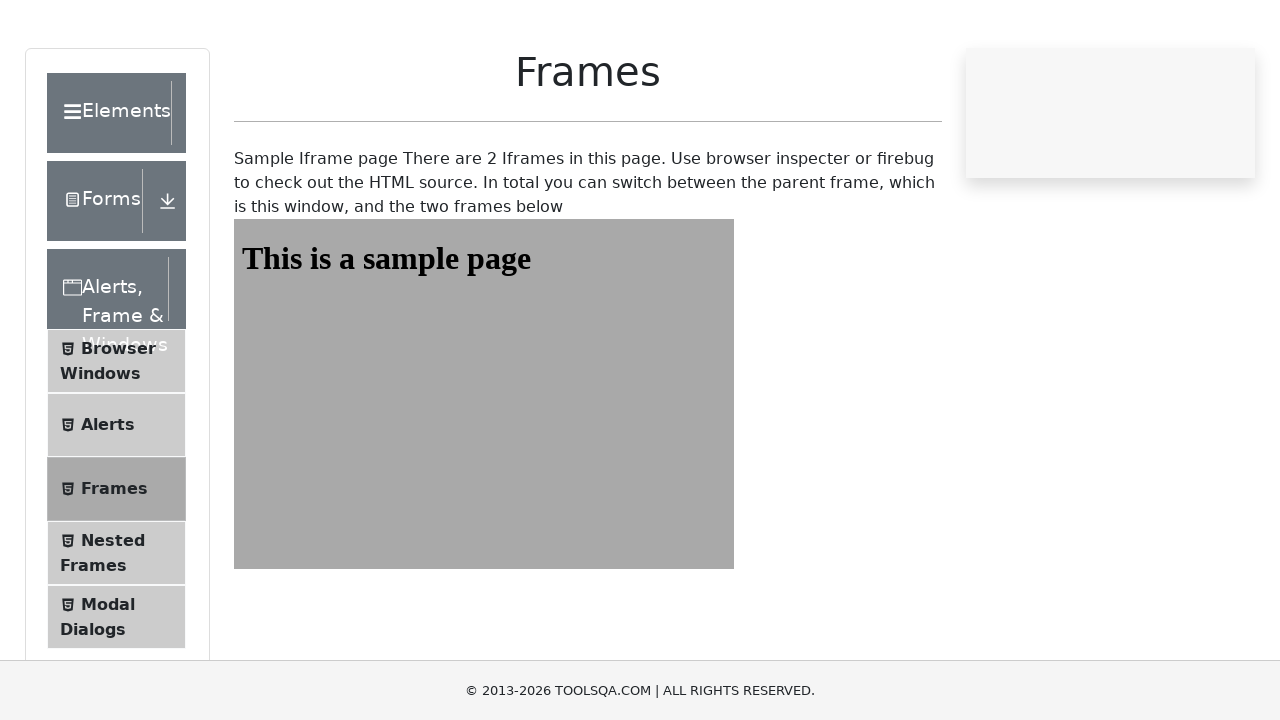

Switched to frame1
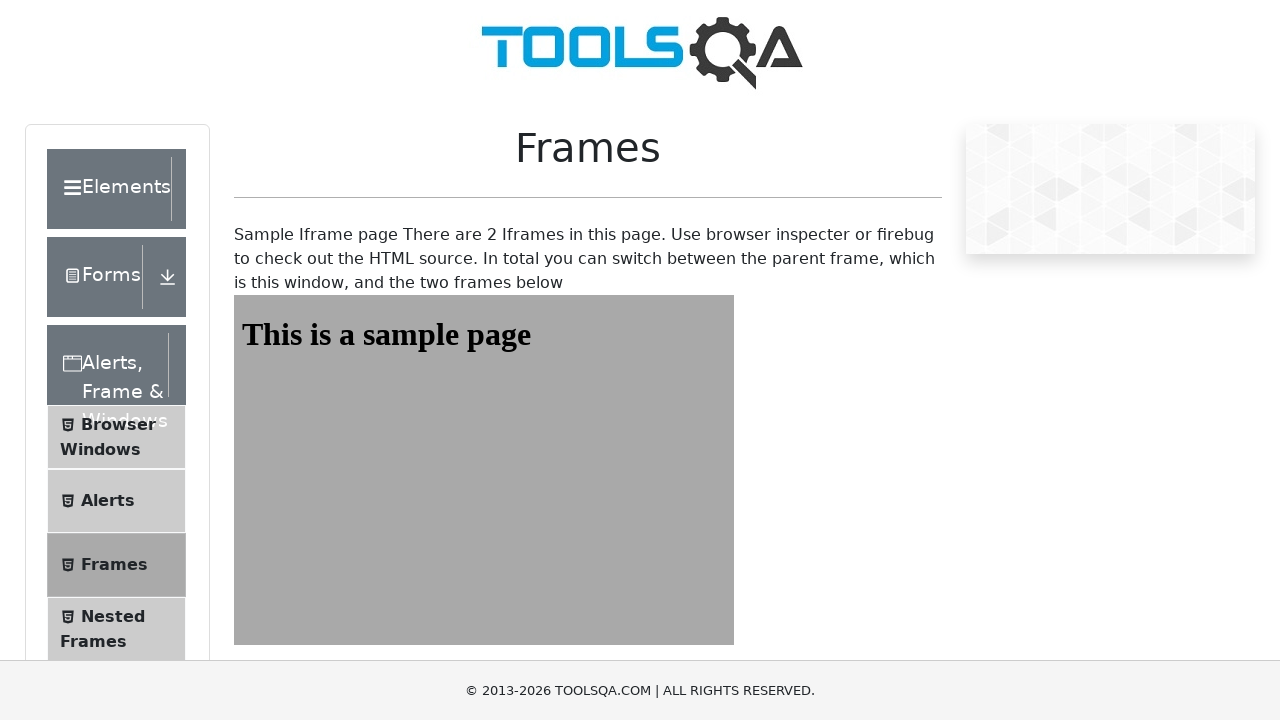

Located heading element inside frame1
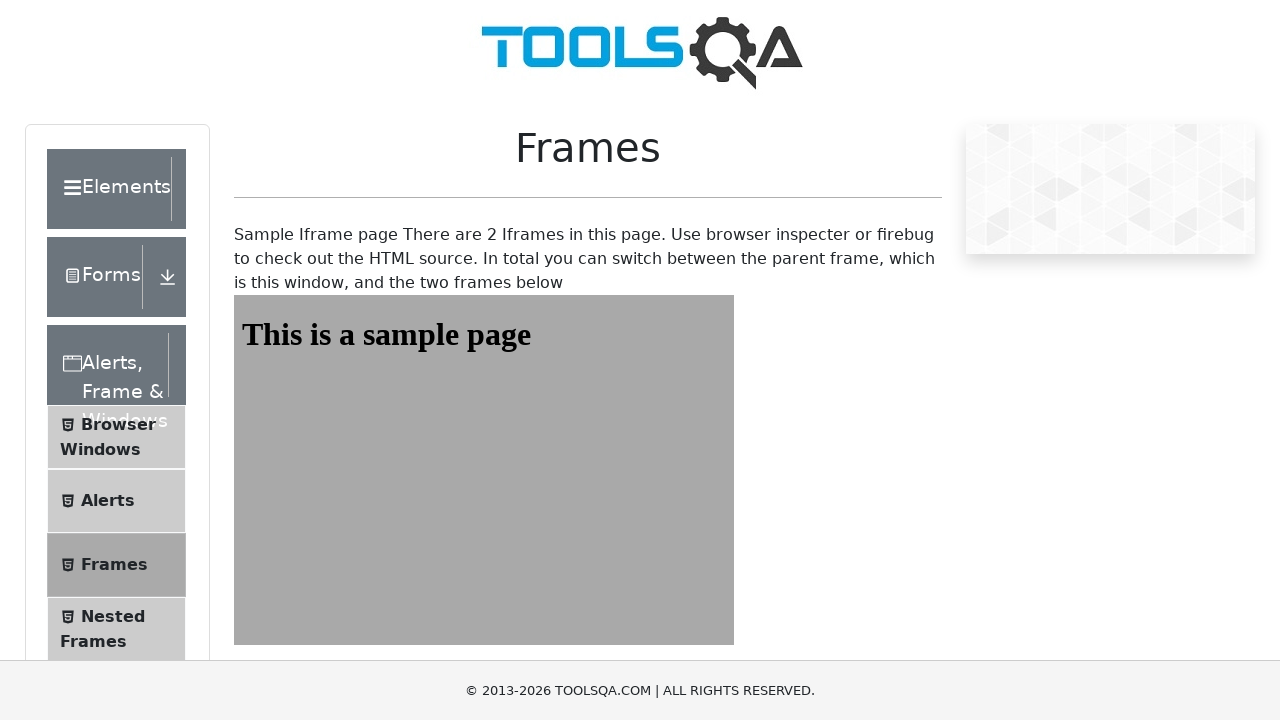

Waited for heading element to be ready
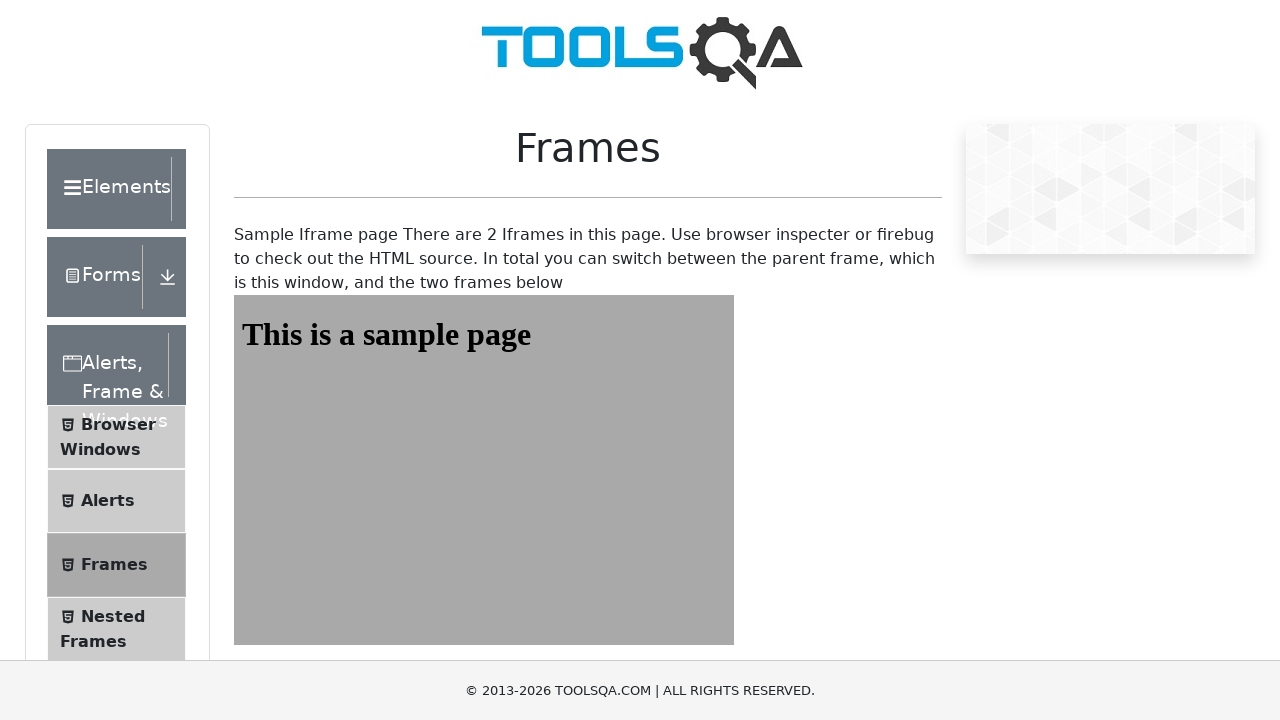

Read heading text: 'This is a sample page'
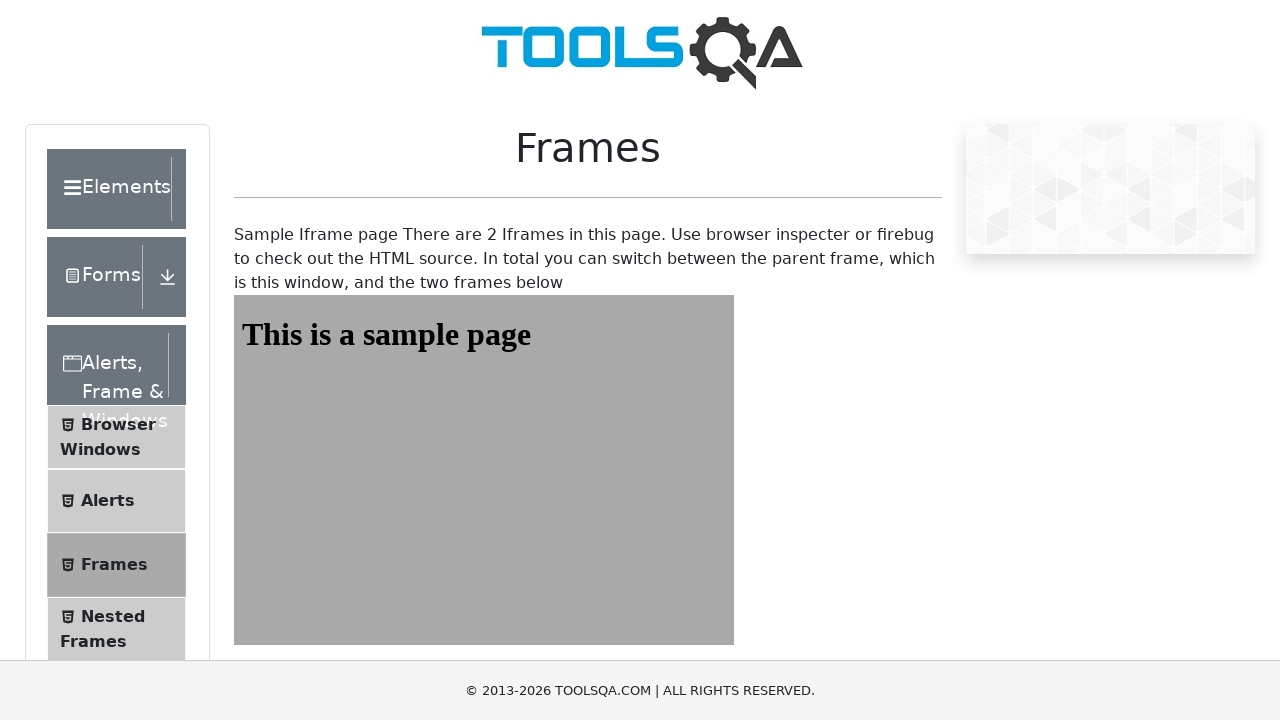

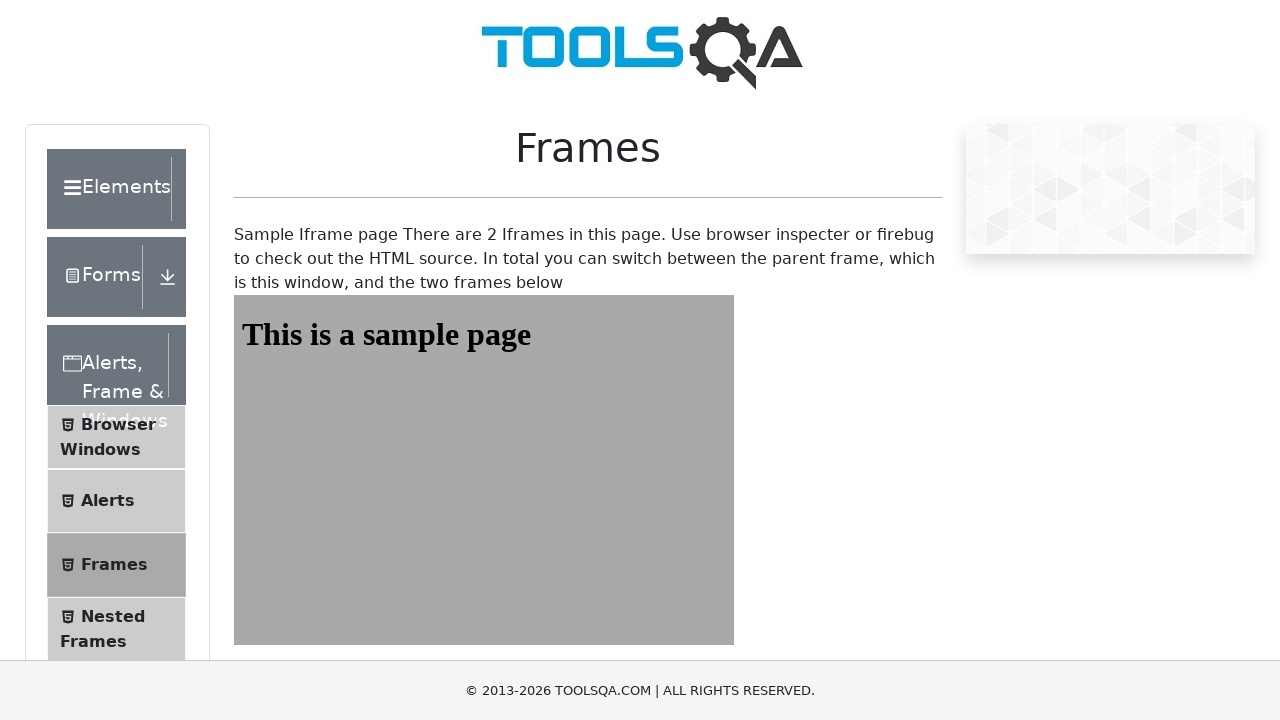